Tests the Text Box form by filling in full name, email, current address, and permanent address fields, then submitting and verifying the output

Starting URL: https://demoqa.com/

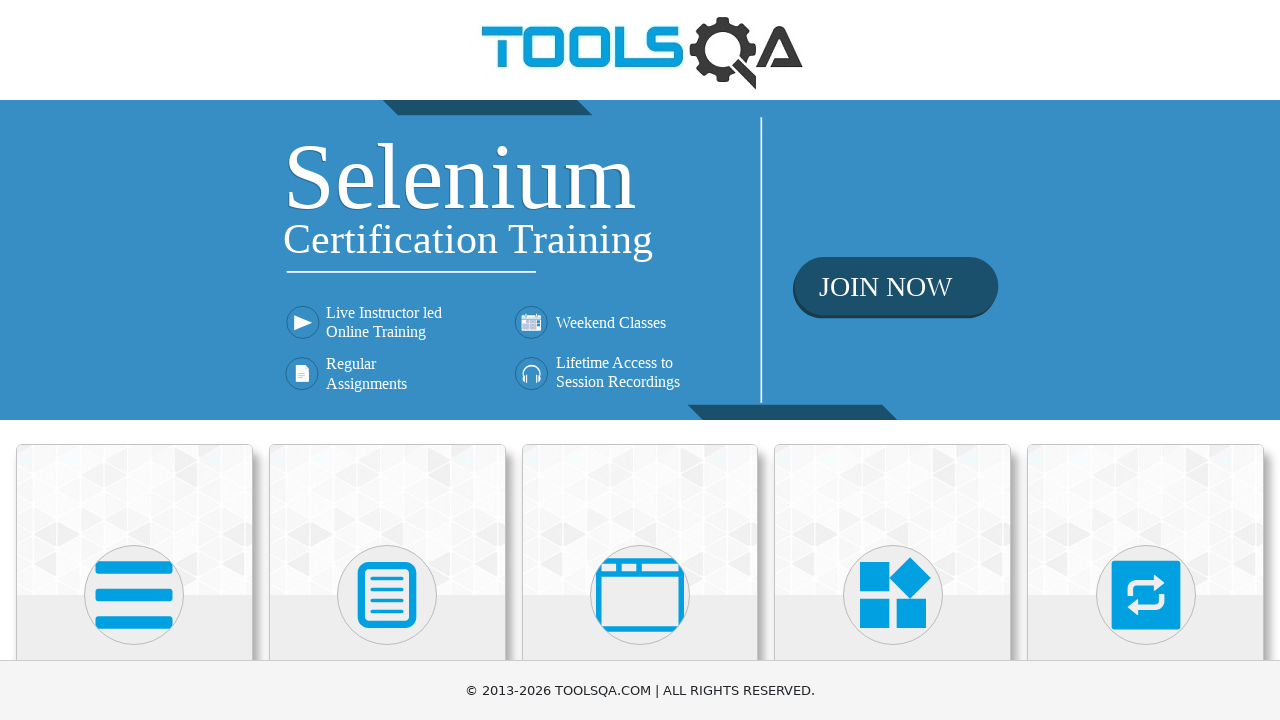

Clicked on Elements section at (134, 360) on text=Elements
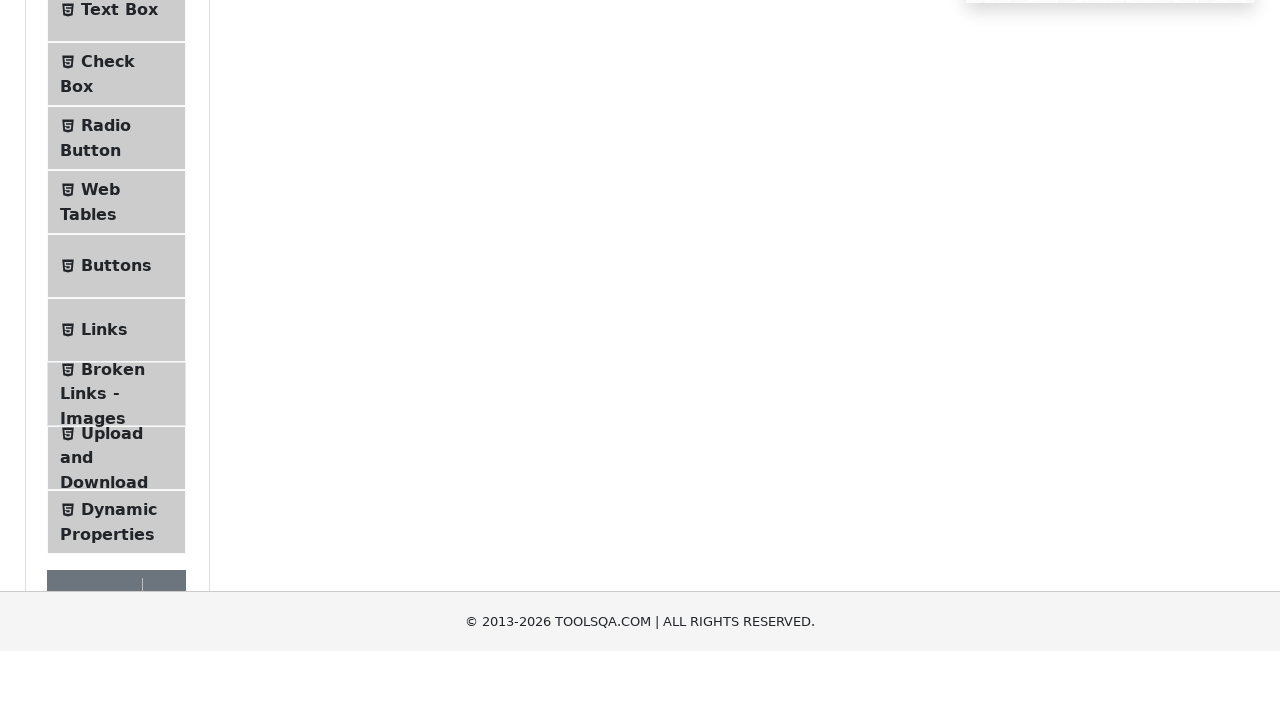

Clicked on Text Box menu item at (119, 261) on text=Text Box
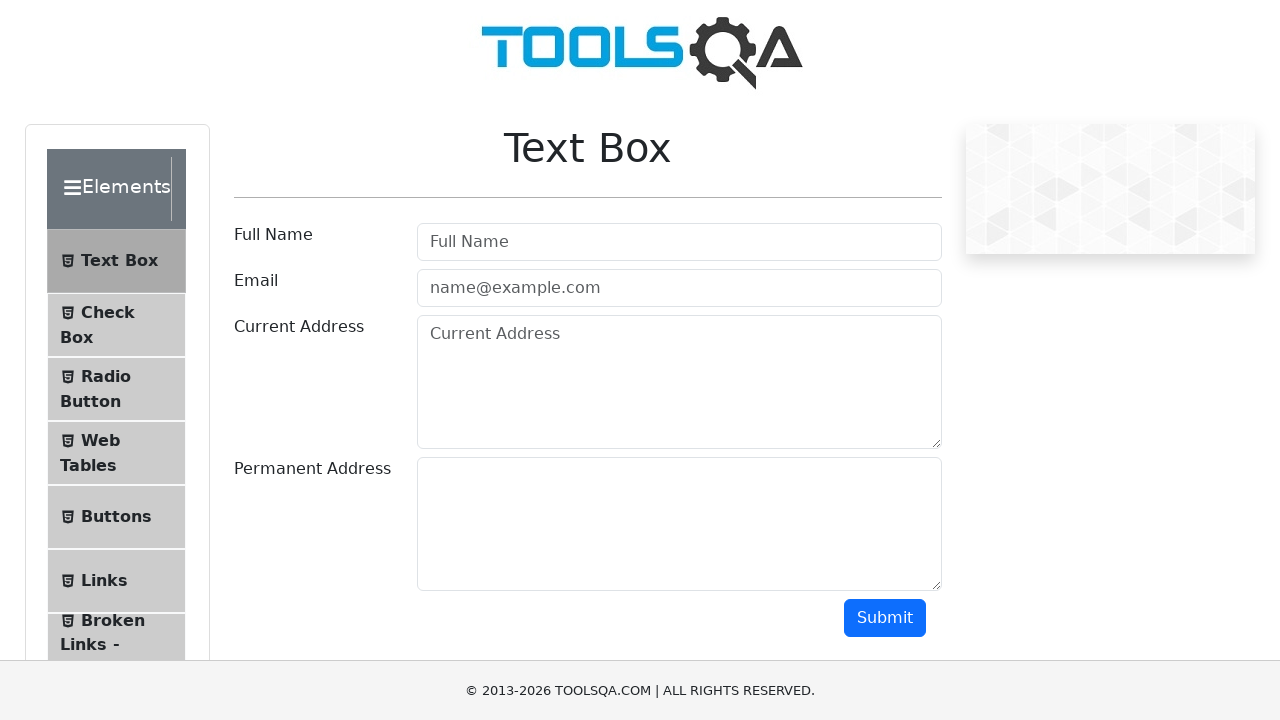

Filled in full name field with 'Maverick' on #userName
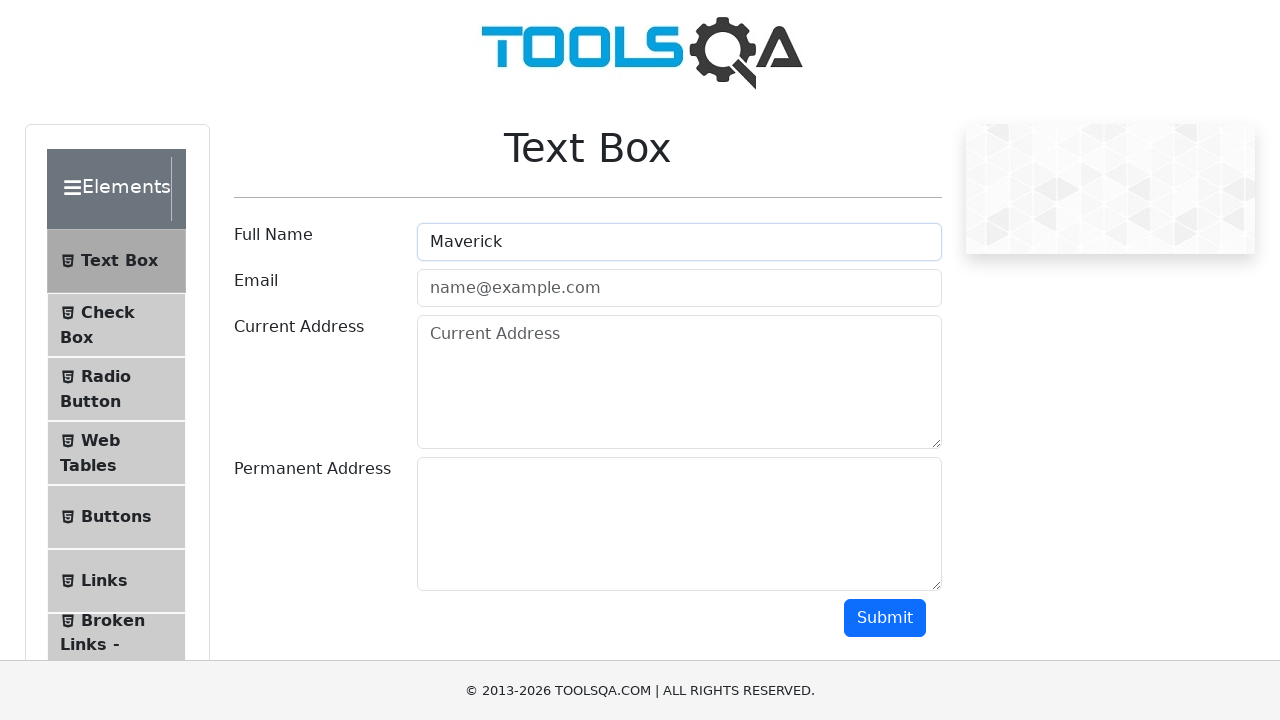

Filled in email field with 'maverick@gmail.com' on #userEmail
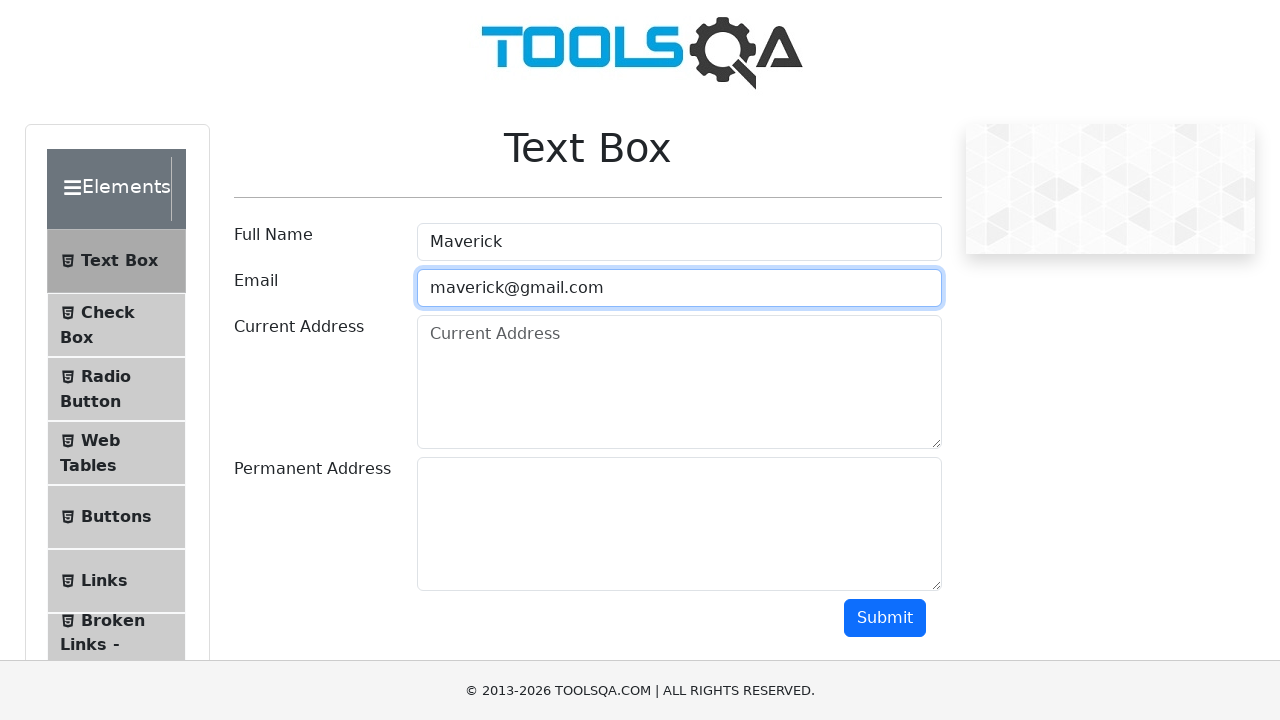

Filled in current address field with 'Bangkok' on #currentAddress
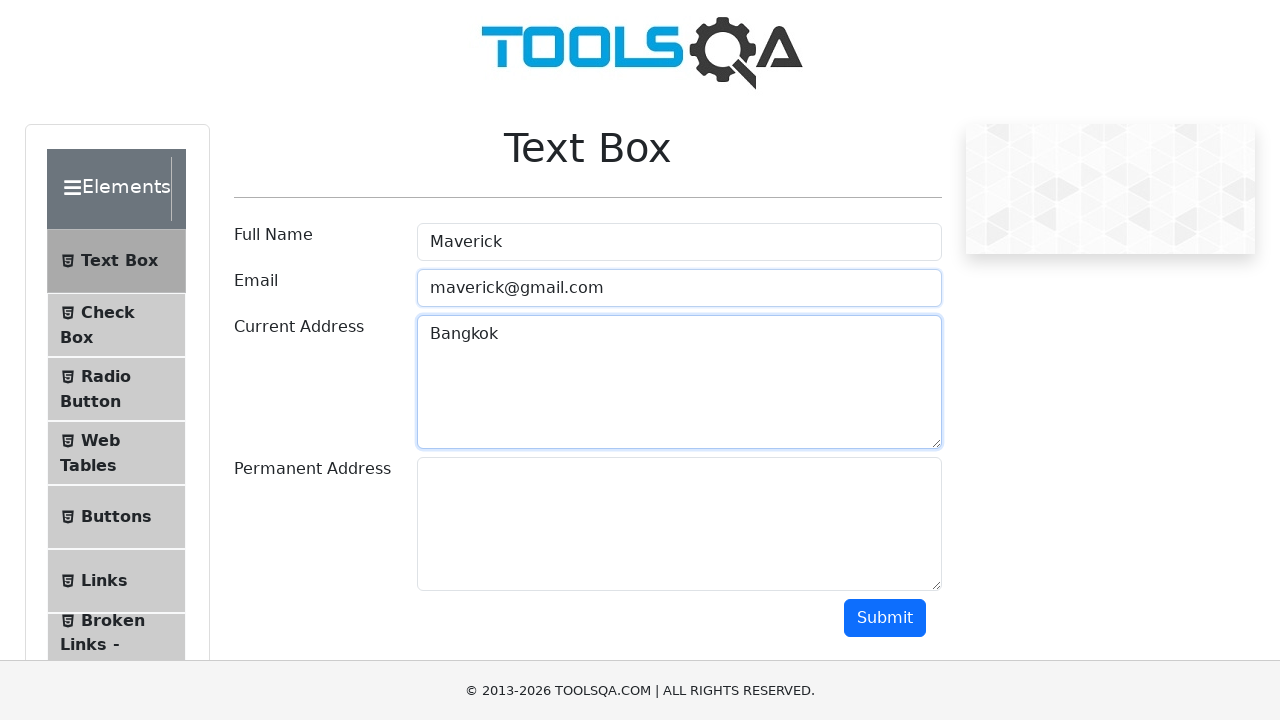

Filled in permanent address field with 'Phuket' on #permanentAddress
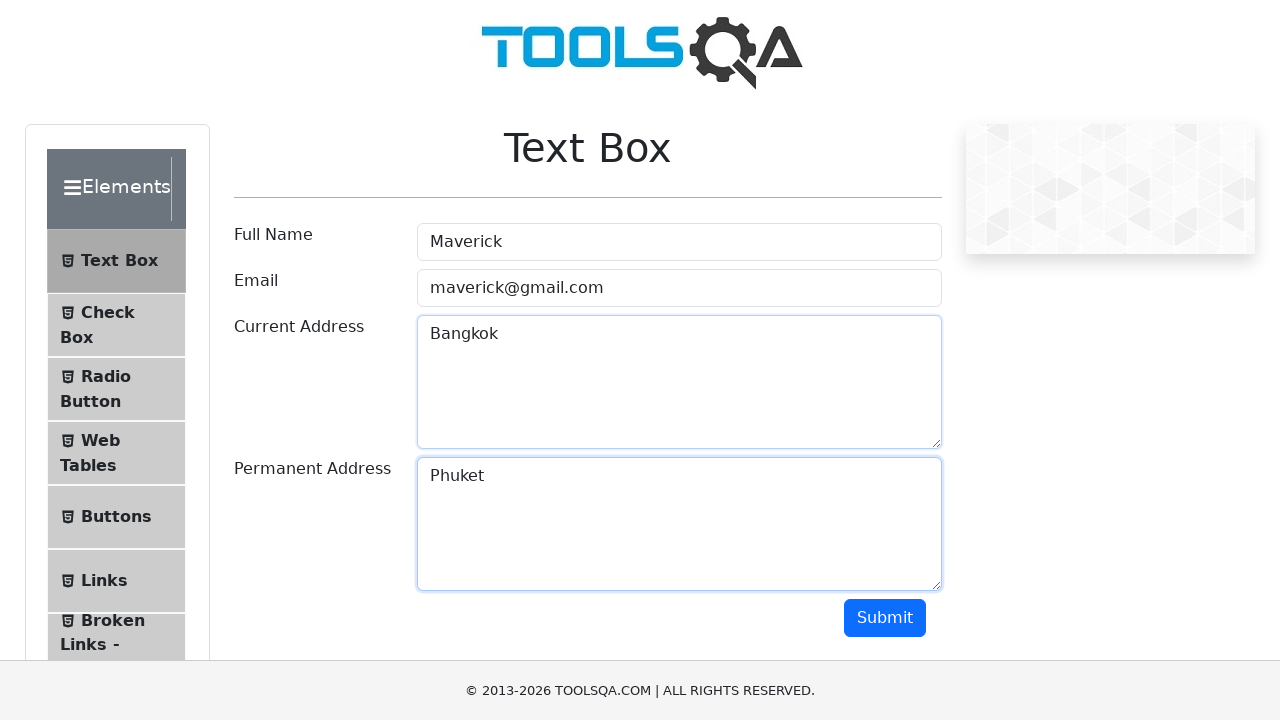

Clicked submit button to submit the form at (885, 618) on #submit
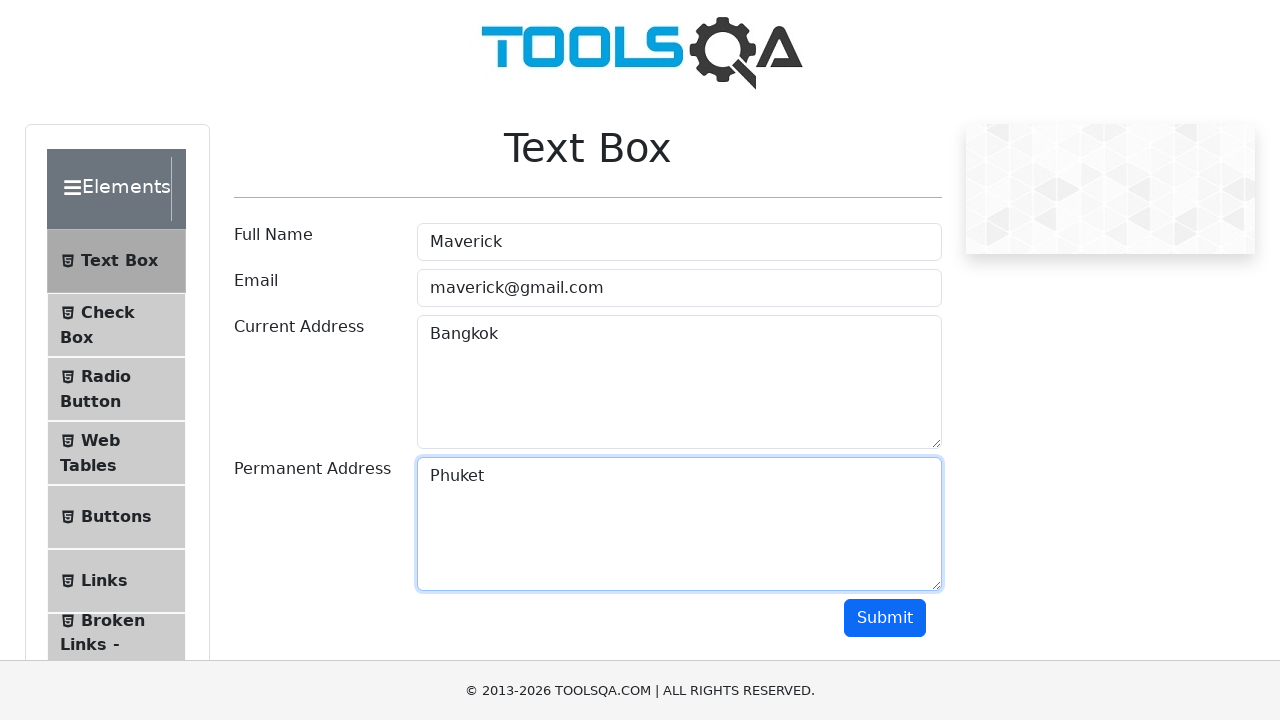

Form output appeared and was verified
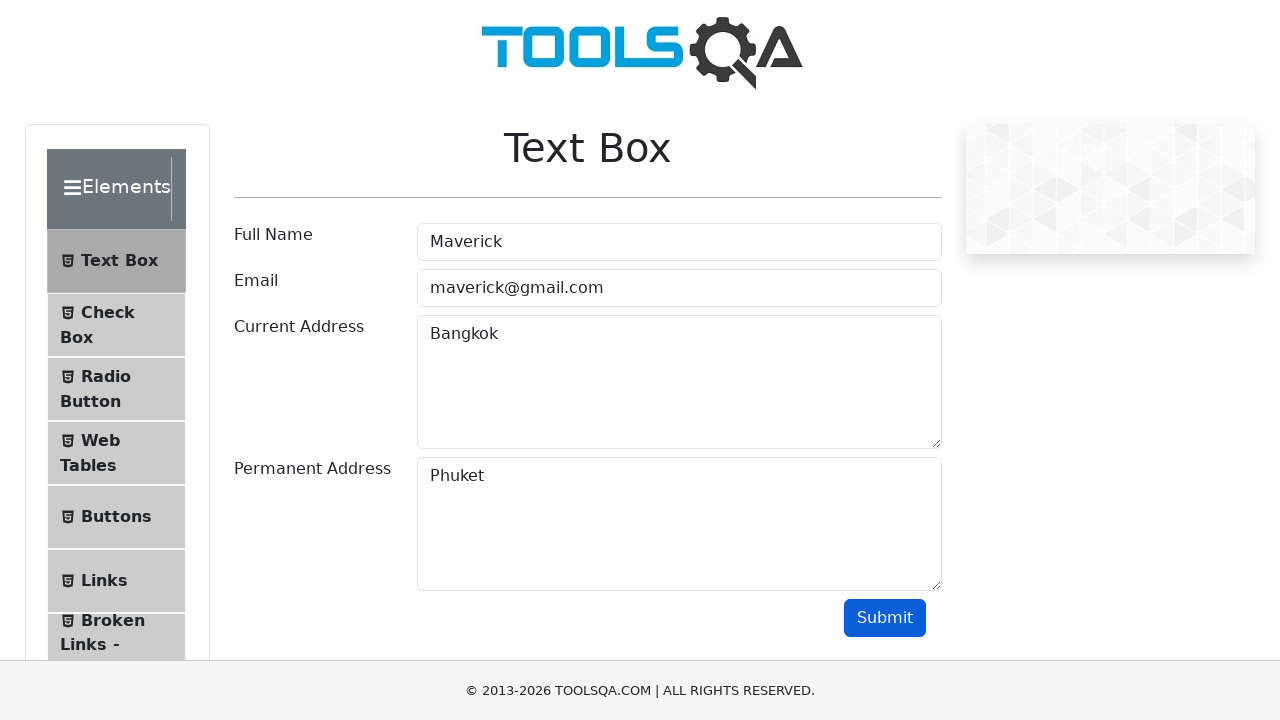

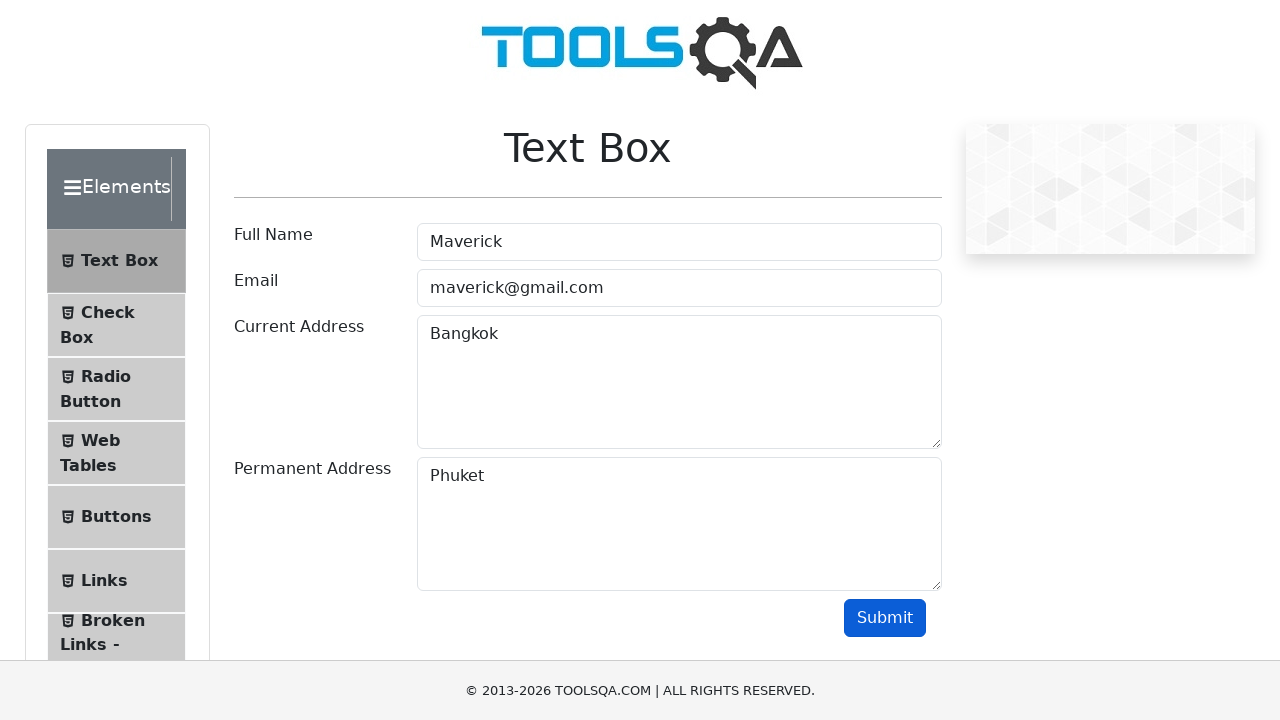